Tests that entering text instead of a number in the input field displays the correct error message

Starting URL: https://kristinek.github.io/site/tasks/task1

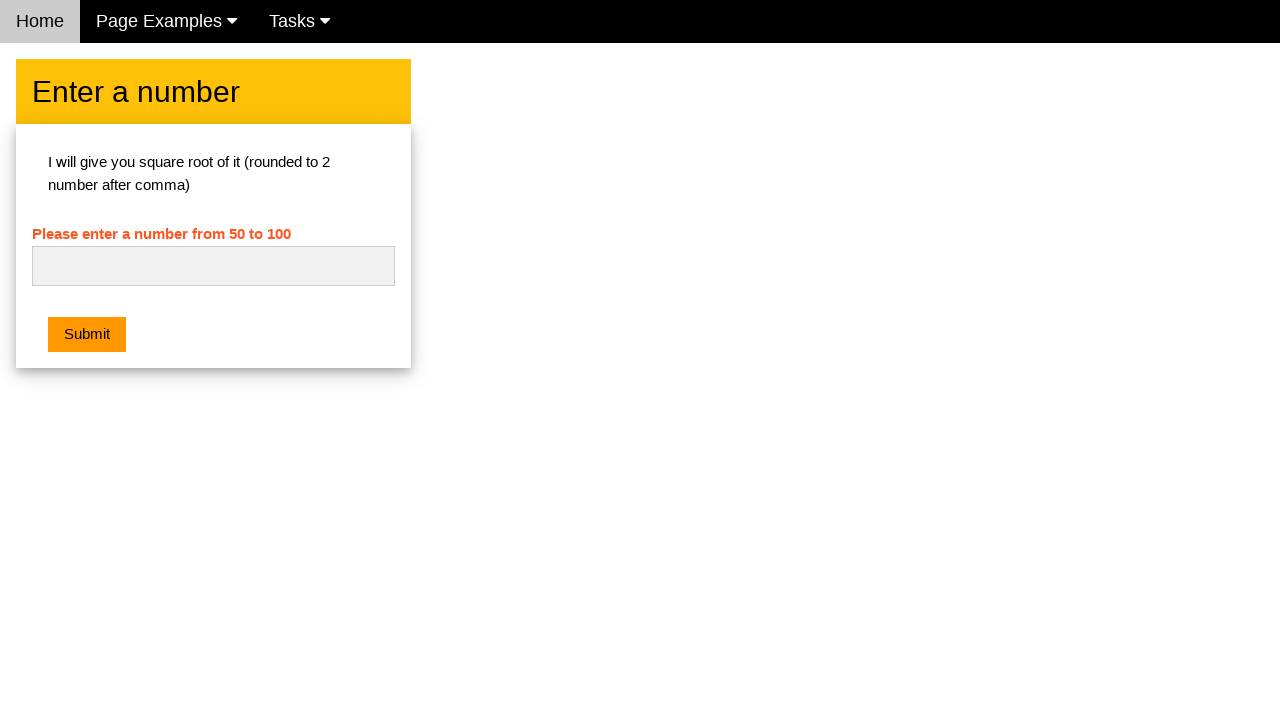

Clicked submit button without any input at (87, 335) on .w3-orange
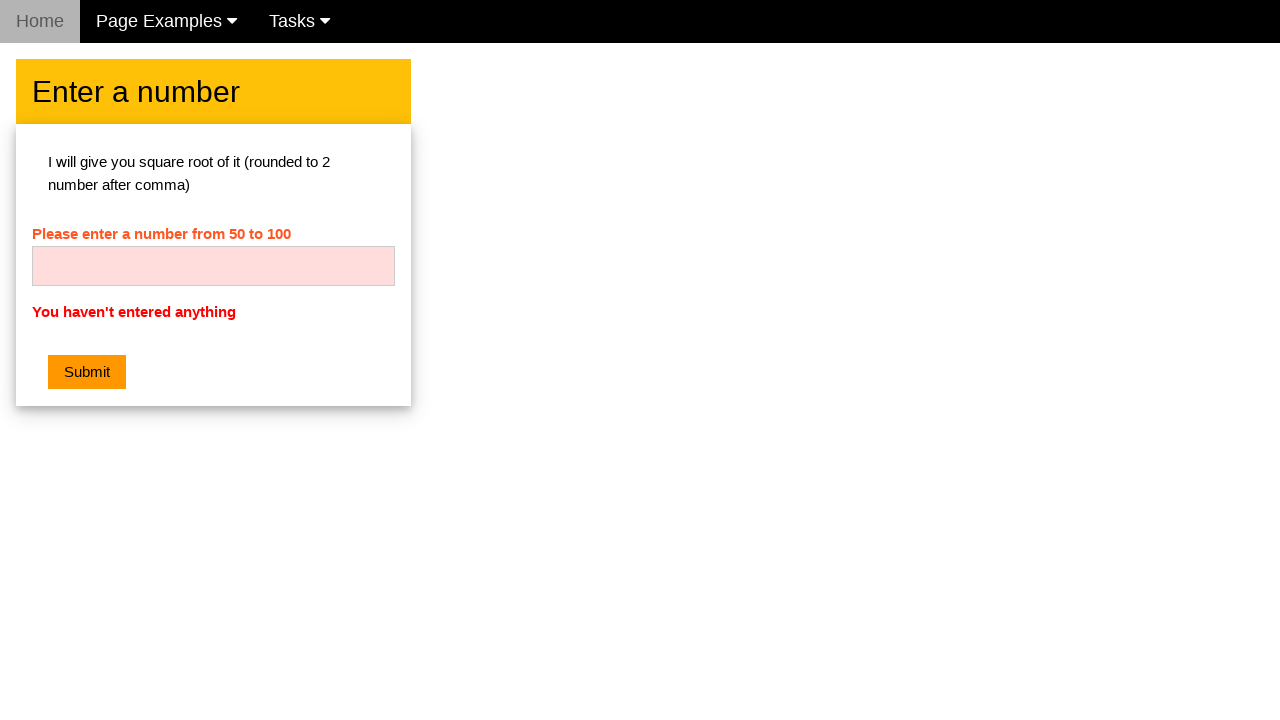

Initial error message appeared
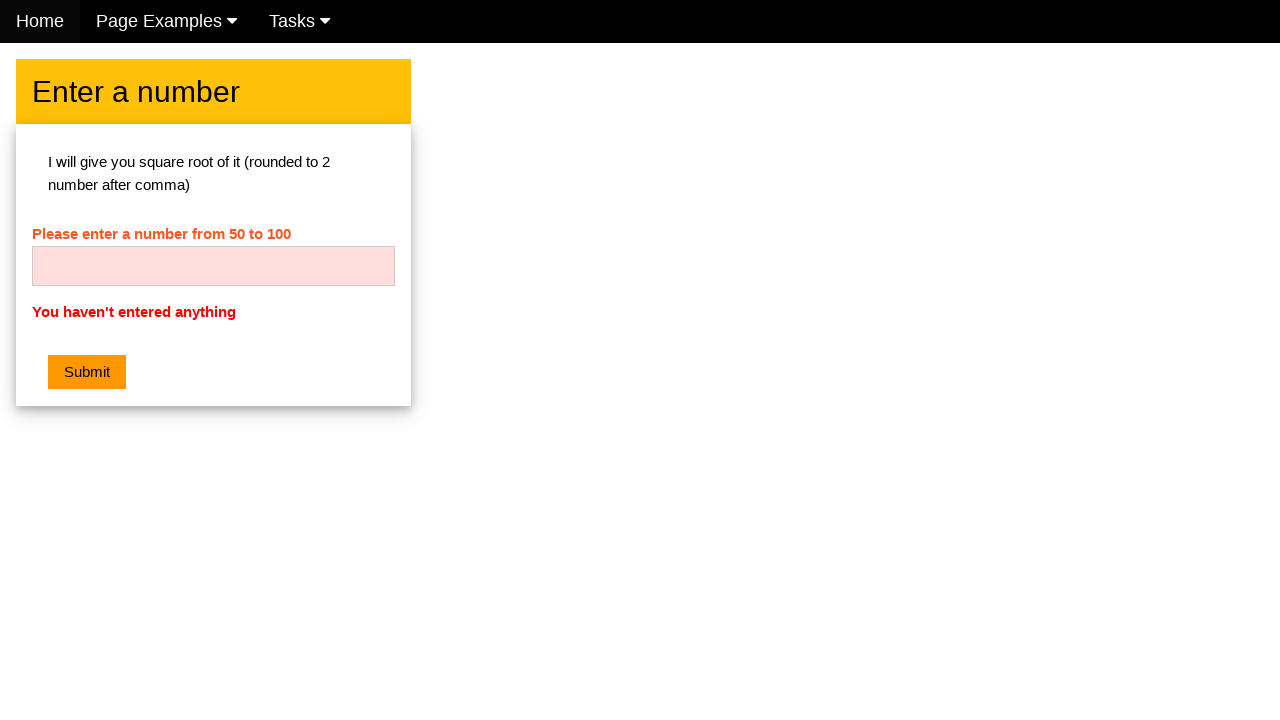

Entered text 'hello' instead of a number in the input field on #numb
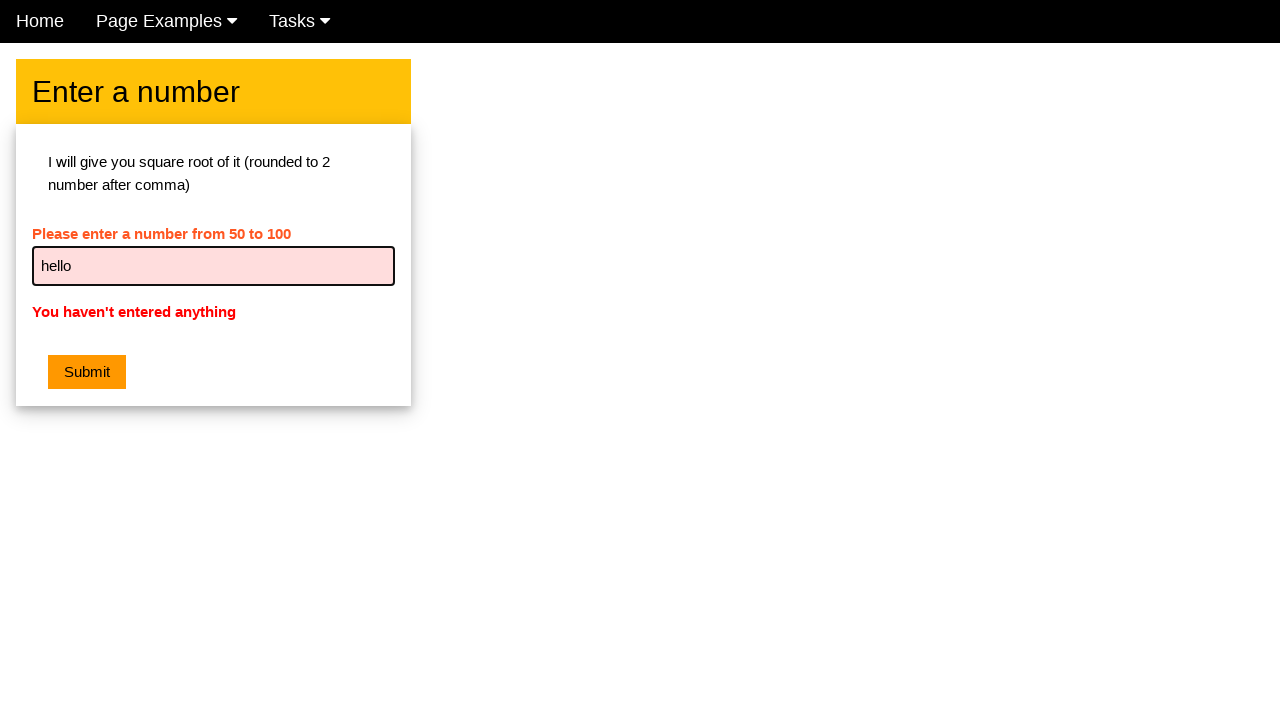

Clicked submit button with text input at (87, 372) on .w3-orange
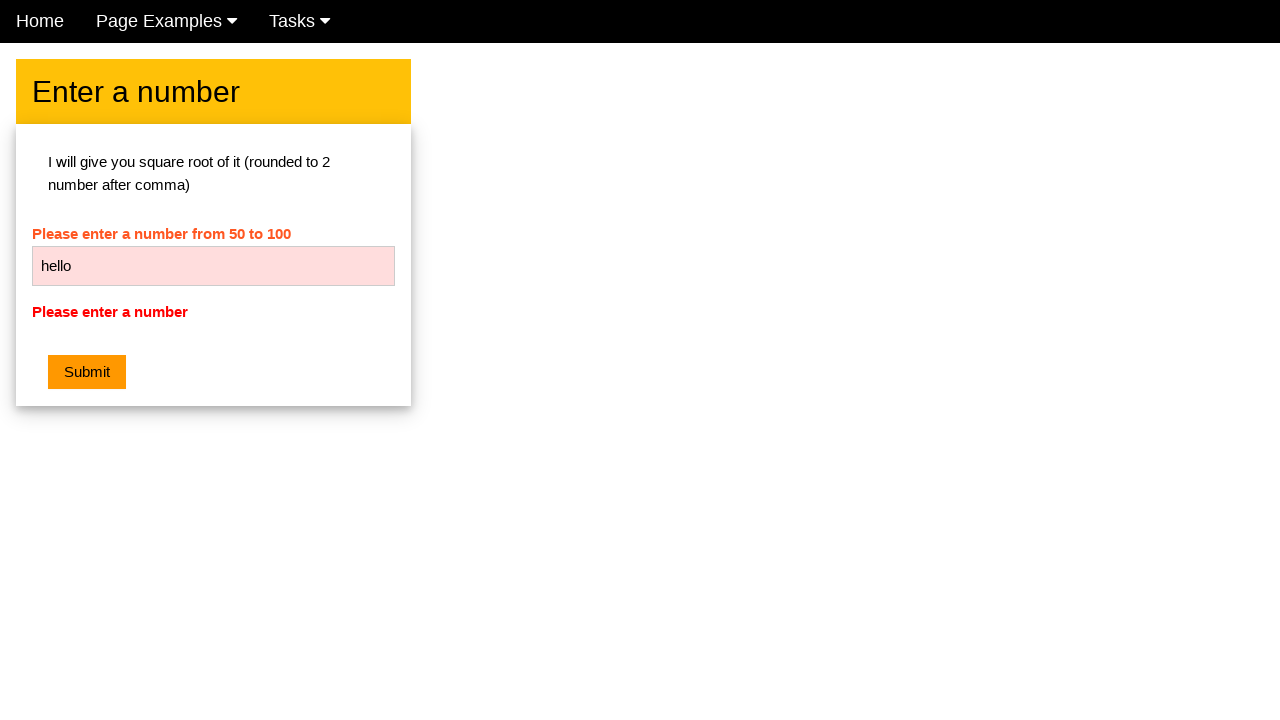

Error message is displayed for text input instead of number
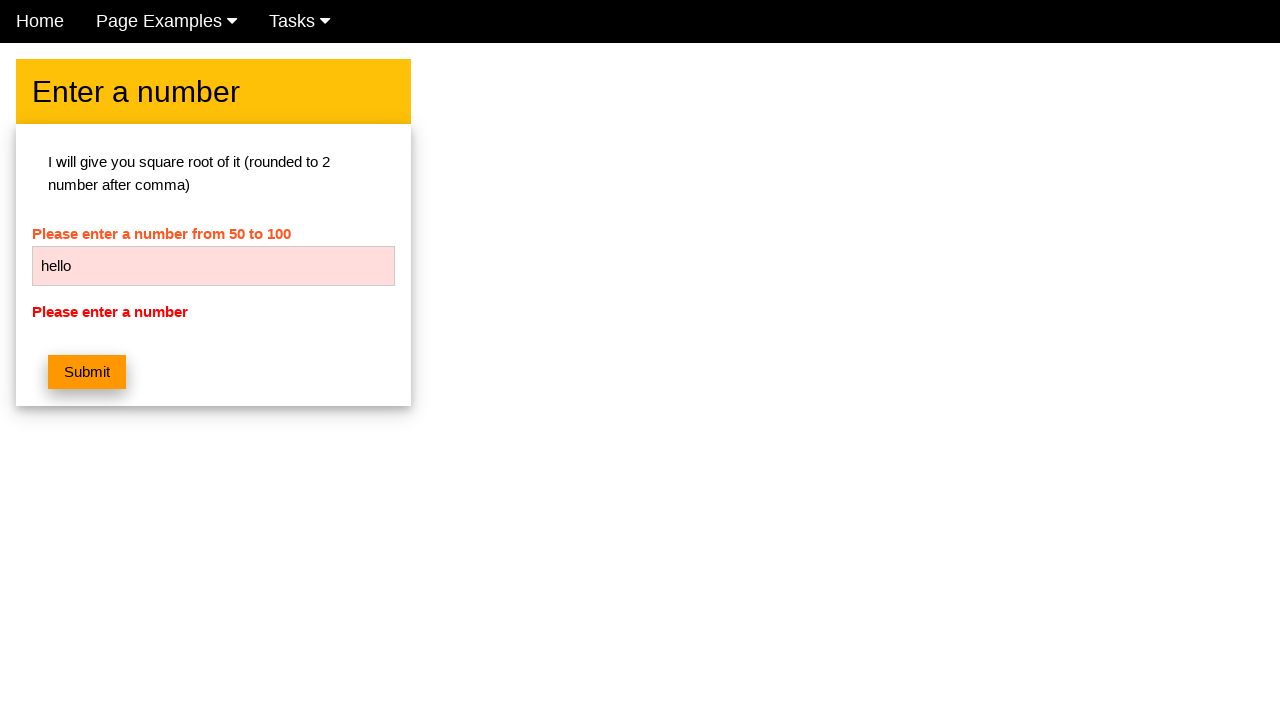

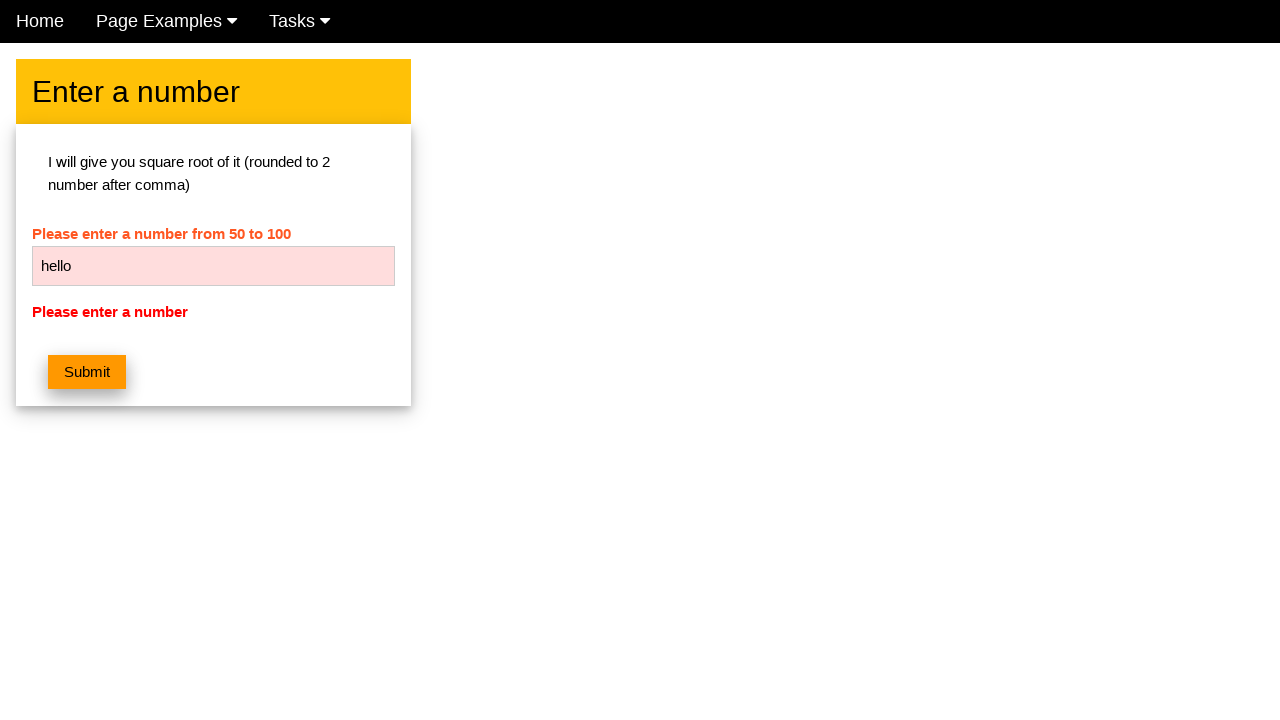